Tests the browser back button navigating through filter views

Starting URL: https://demo.playwright.dev/todomvc

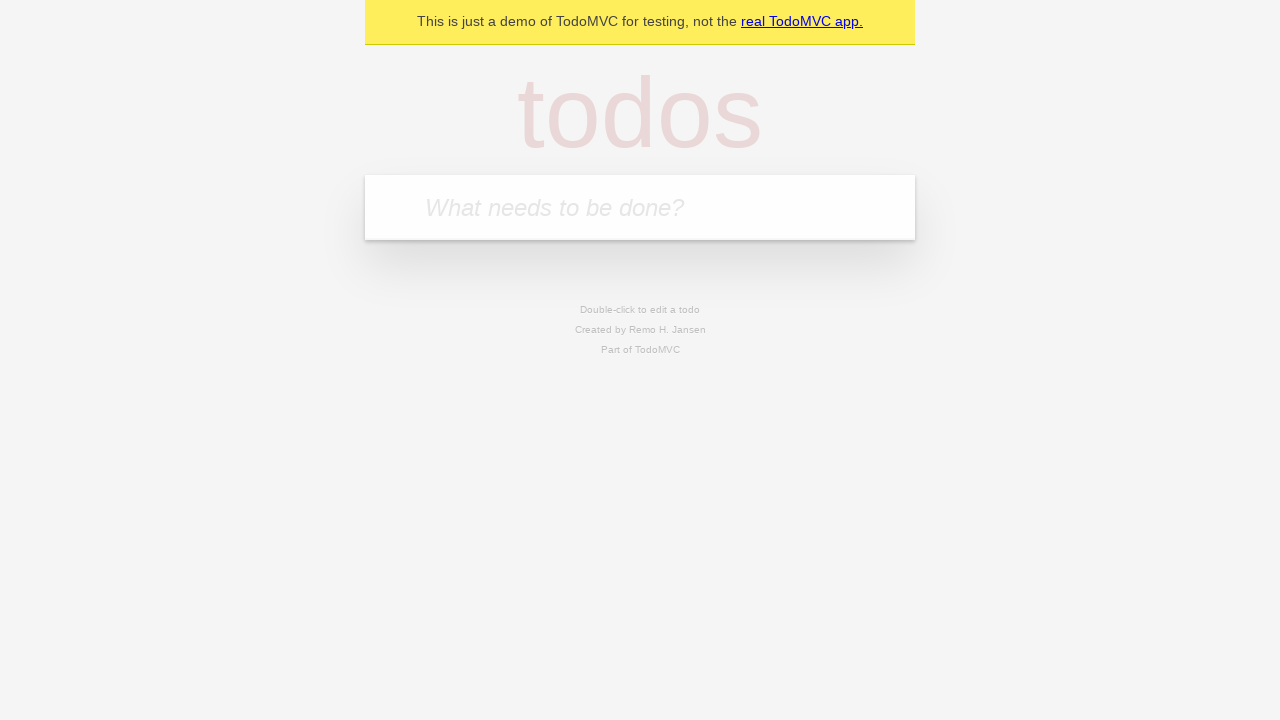

Filled todo input with 'buy some cheese' on internal:attr=[placeholder="What needs to be done?"i]
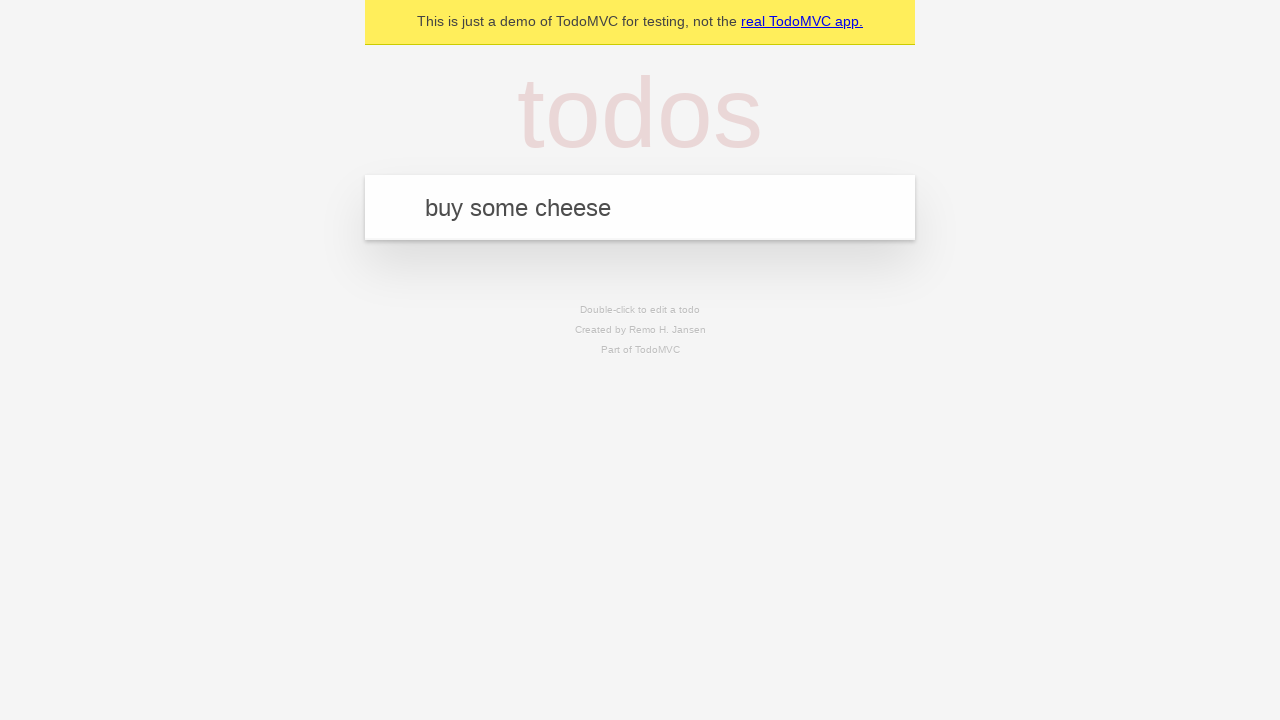

Pressed Enter to add first todo on internal:attr=[placeholder="What needs to be done?"i]
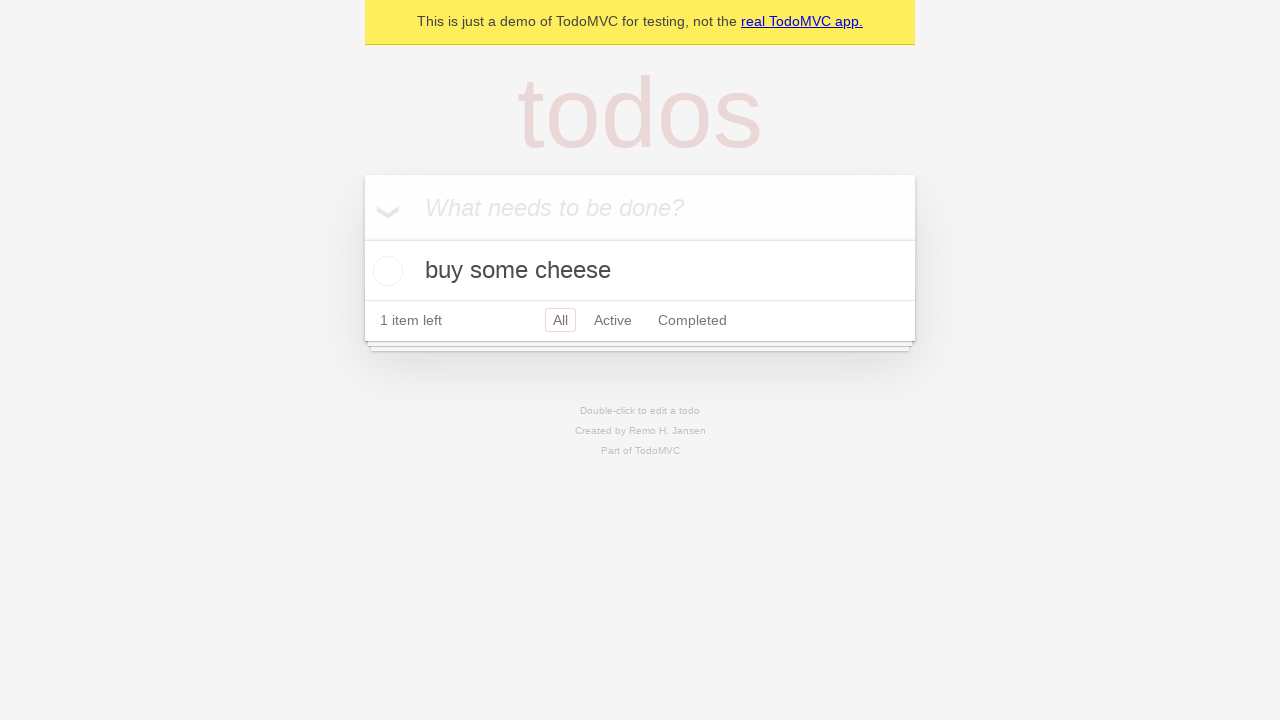

Filled todo input with 'feed the cat' on internal:attr=[placeholder="What needs to be done?"i]
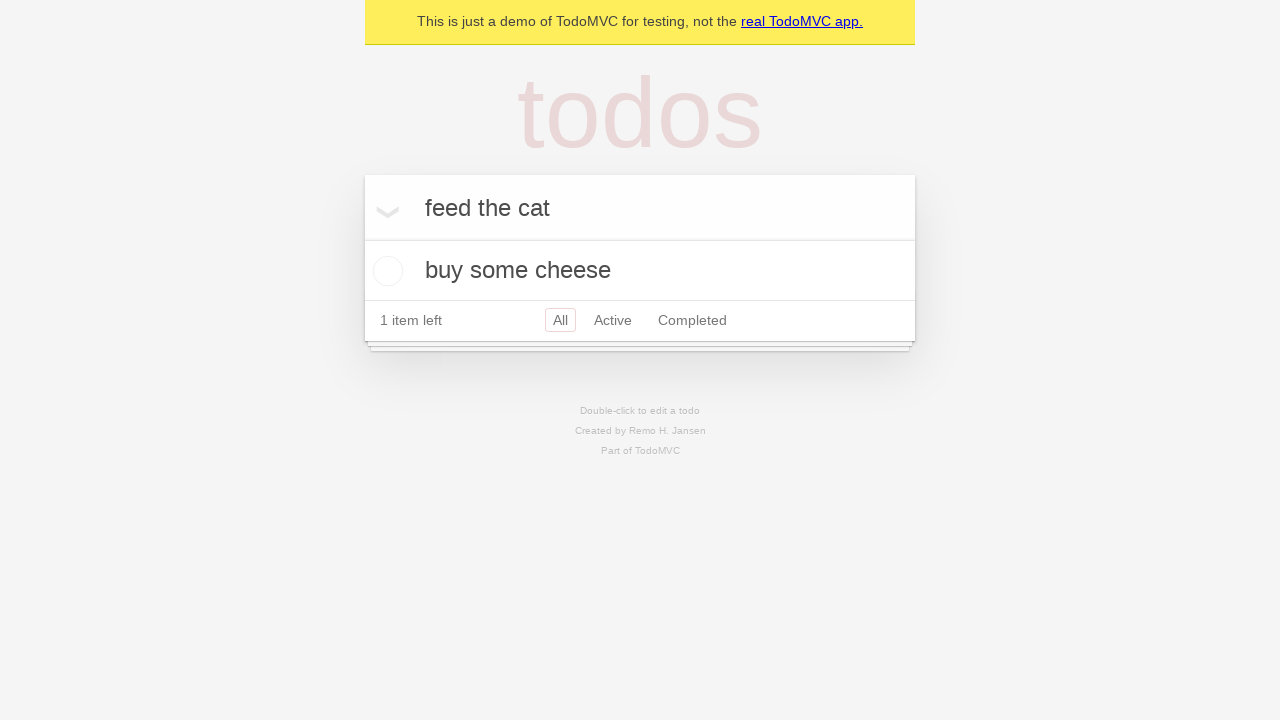

Pressed Enter to add second todo on internal:attr=[placeholder="What needs to be done?"i]
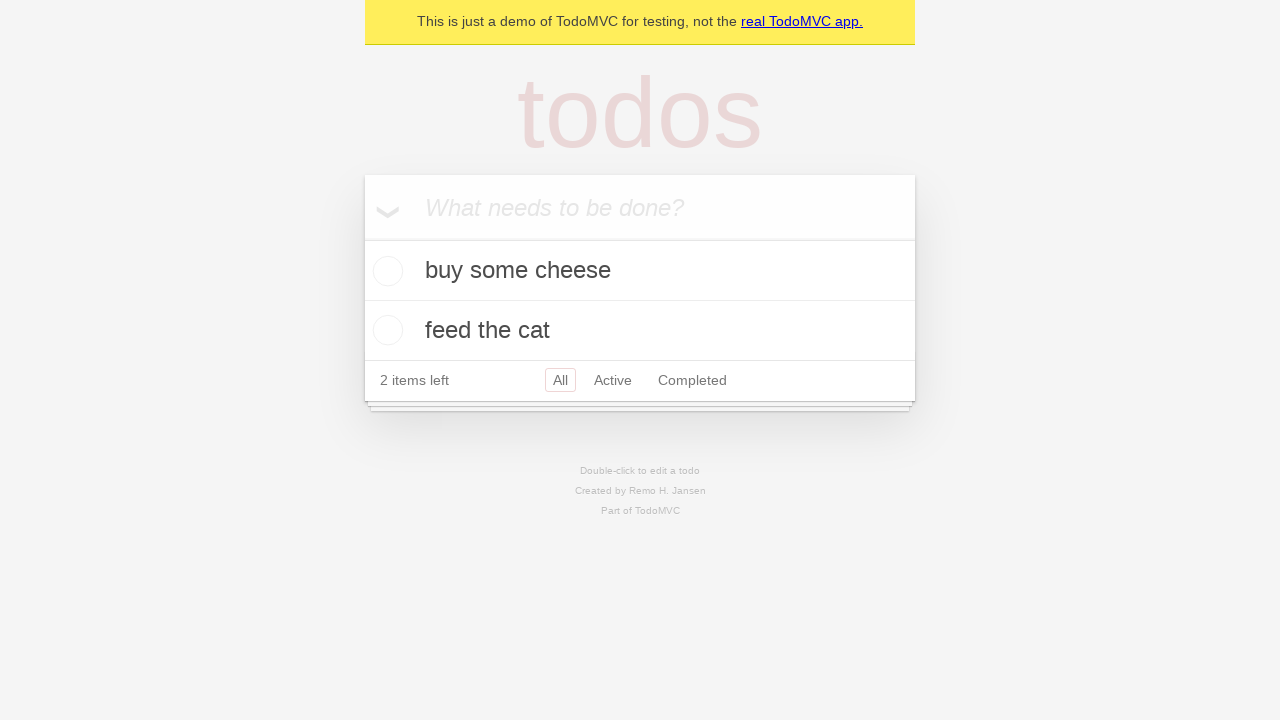

Filled todo input with 'book a doctors appointment' on internal:attr=[placeholder="What needs to be done?"i]
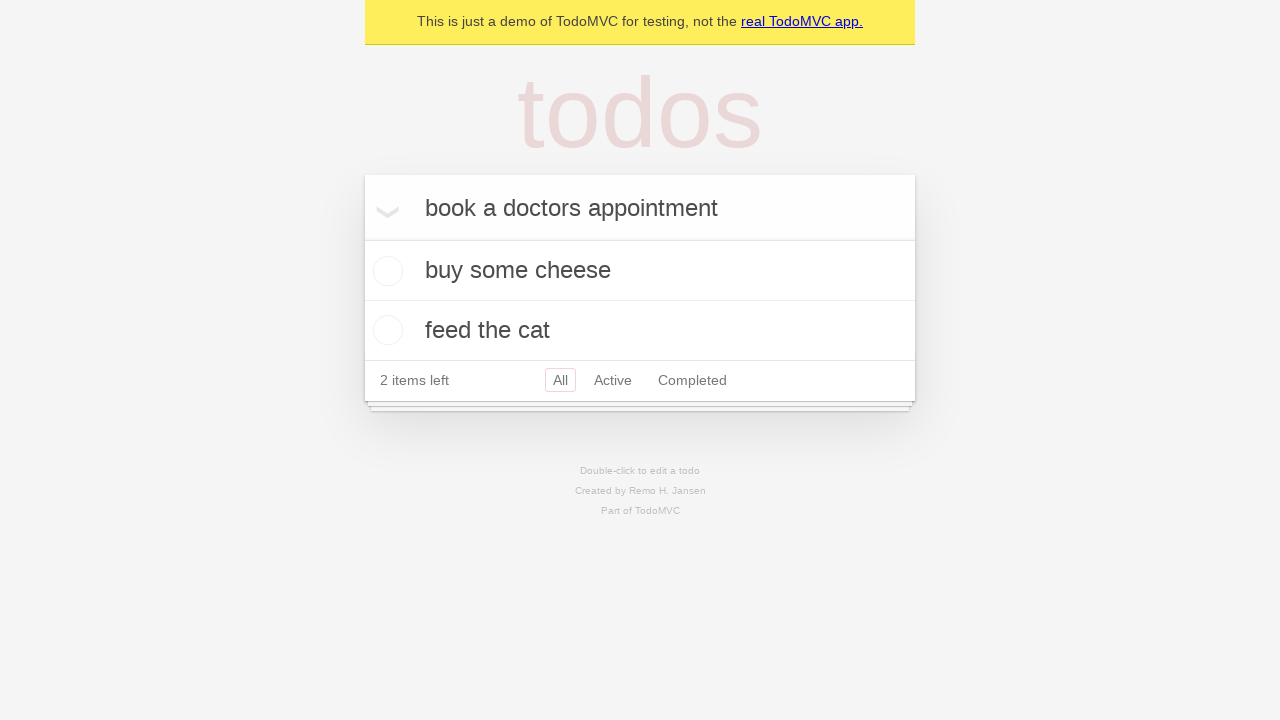

Pressed Enter to add third todo on internal:attr=[placeholder="What needs to be done?"i]
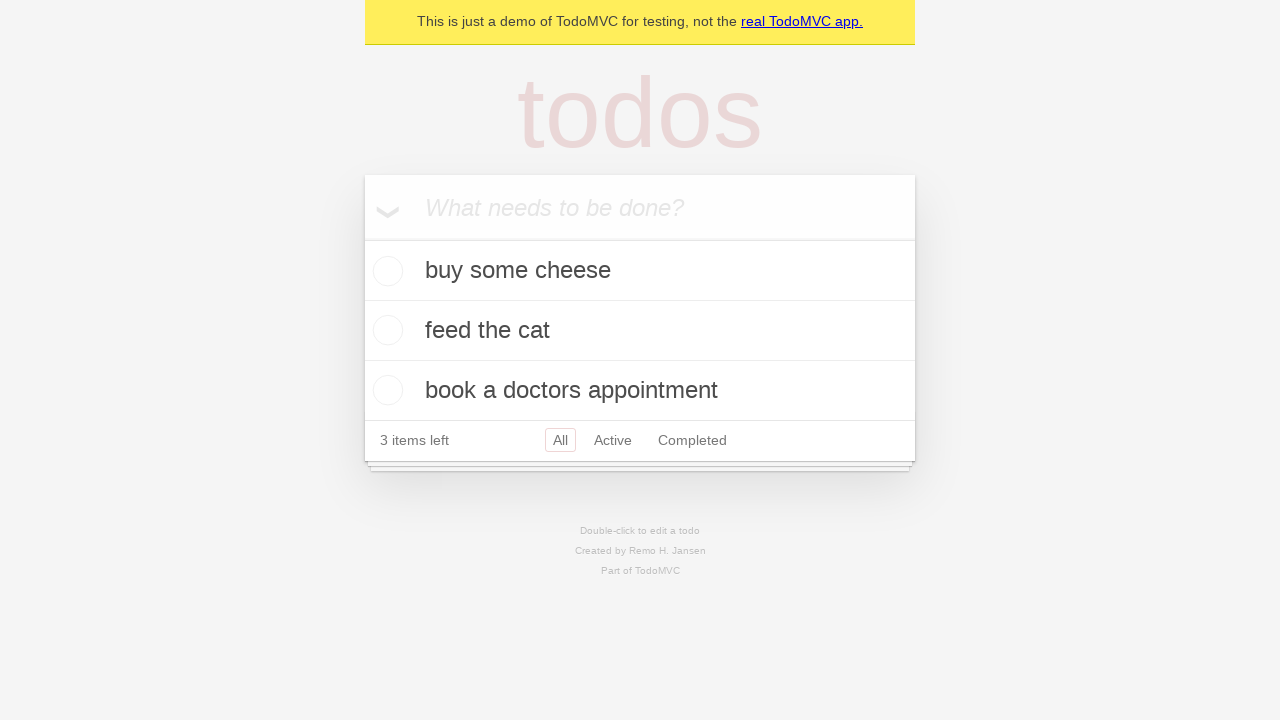

Waited for all 3 todos to load in the DOM
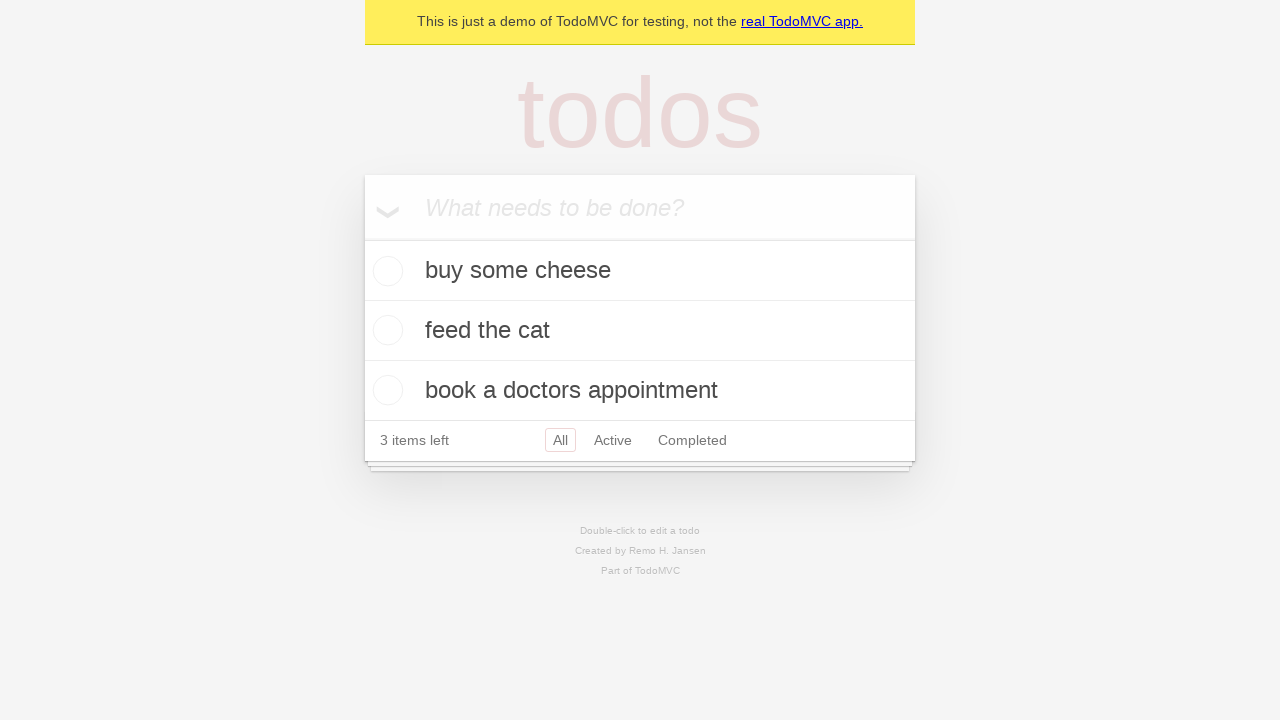

Checked the second todo item as completed at (385, 330) on internal:testid=[data-testid="todo-item"s] >> nth=1 >> internal:role=checkbox
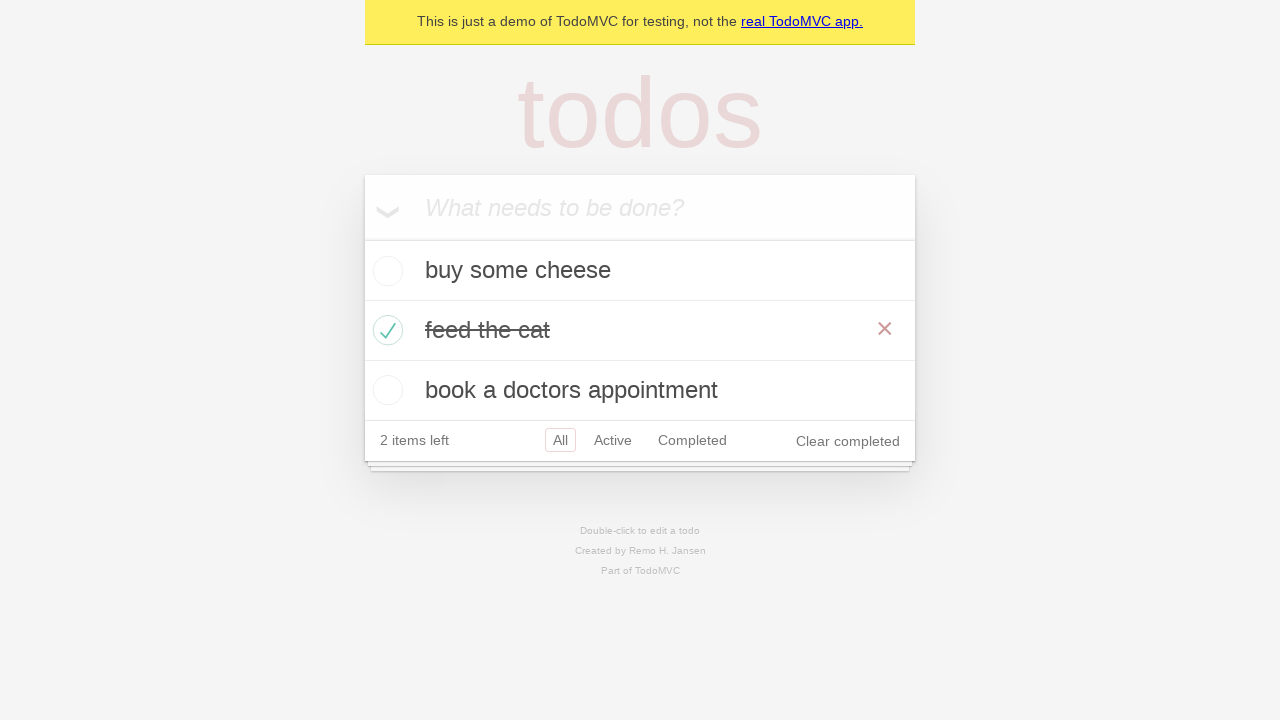

Clicked 'All' filter link at (560, 440) on internal:role=link[name="All"i]
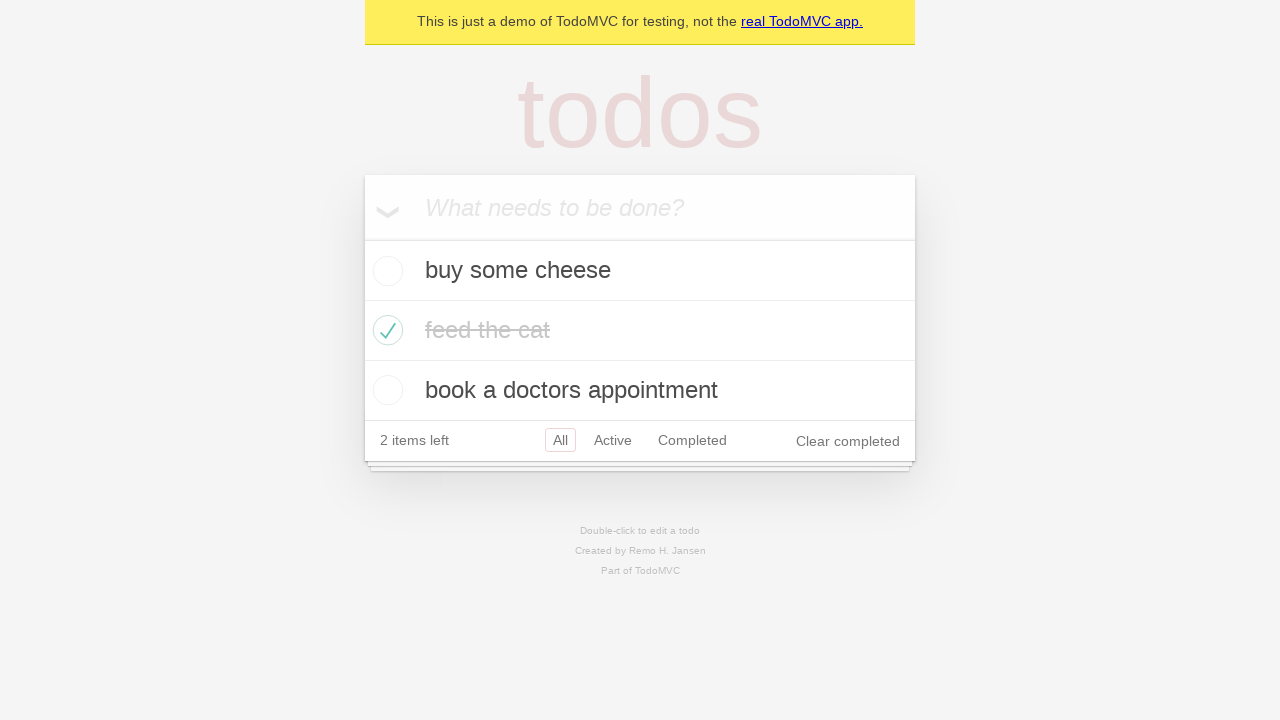

Clicked 'Active' filter link at (613, 440) on internal:role=link[name="Active"i]
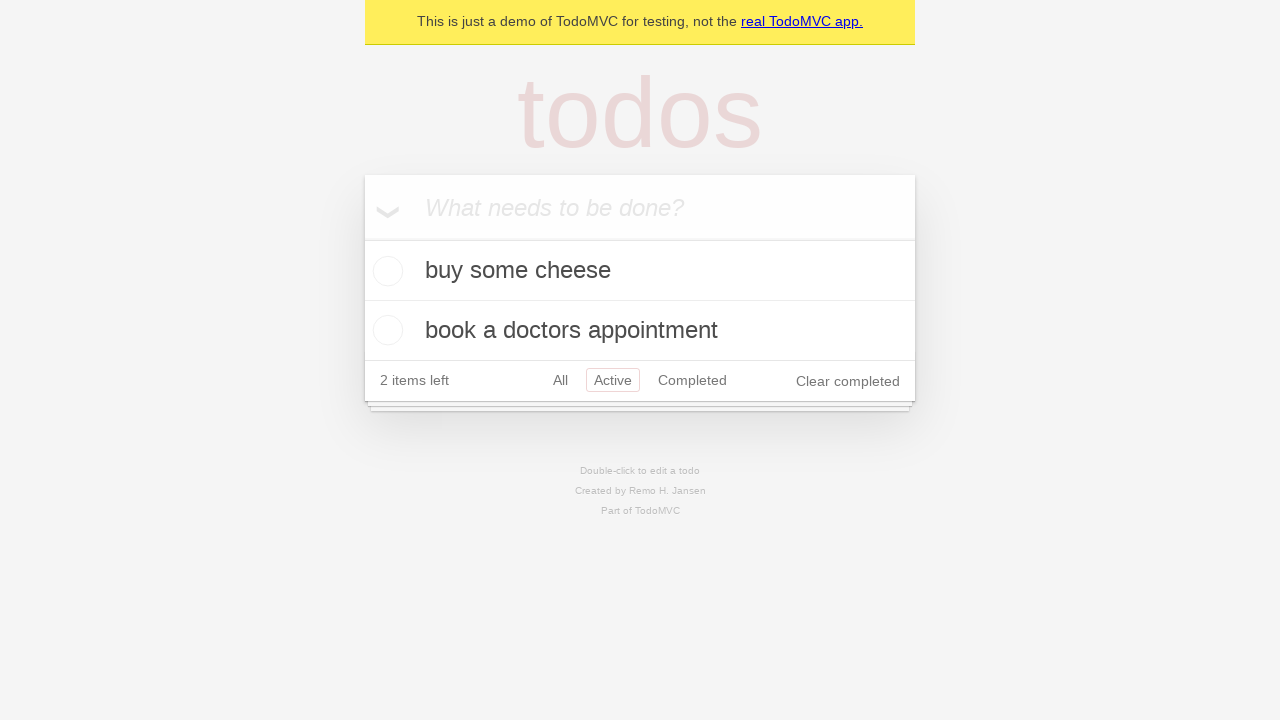

Clicked 'Completed' filter link at (692, 380) on internal:role=link[name="Completed"i]
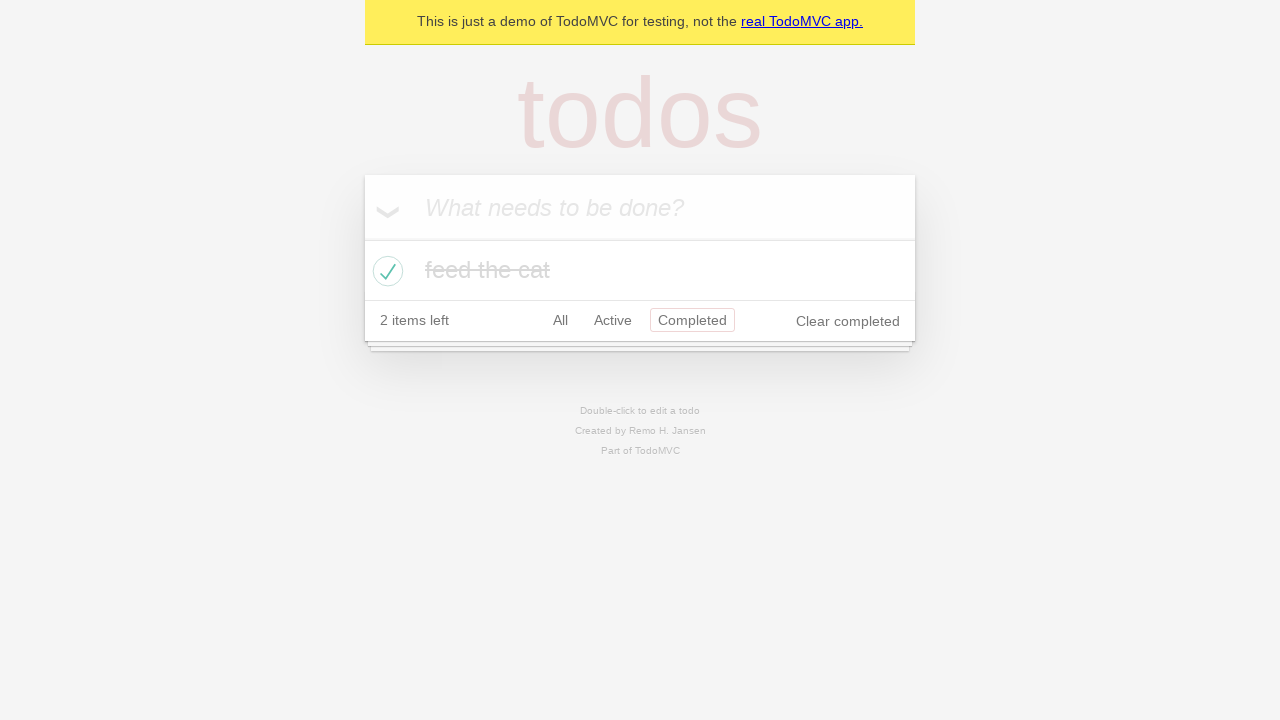

Navigated back to 'Active' filter view using browser back button
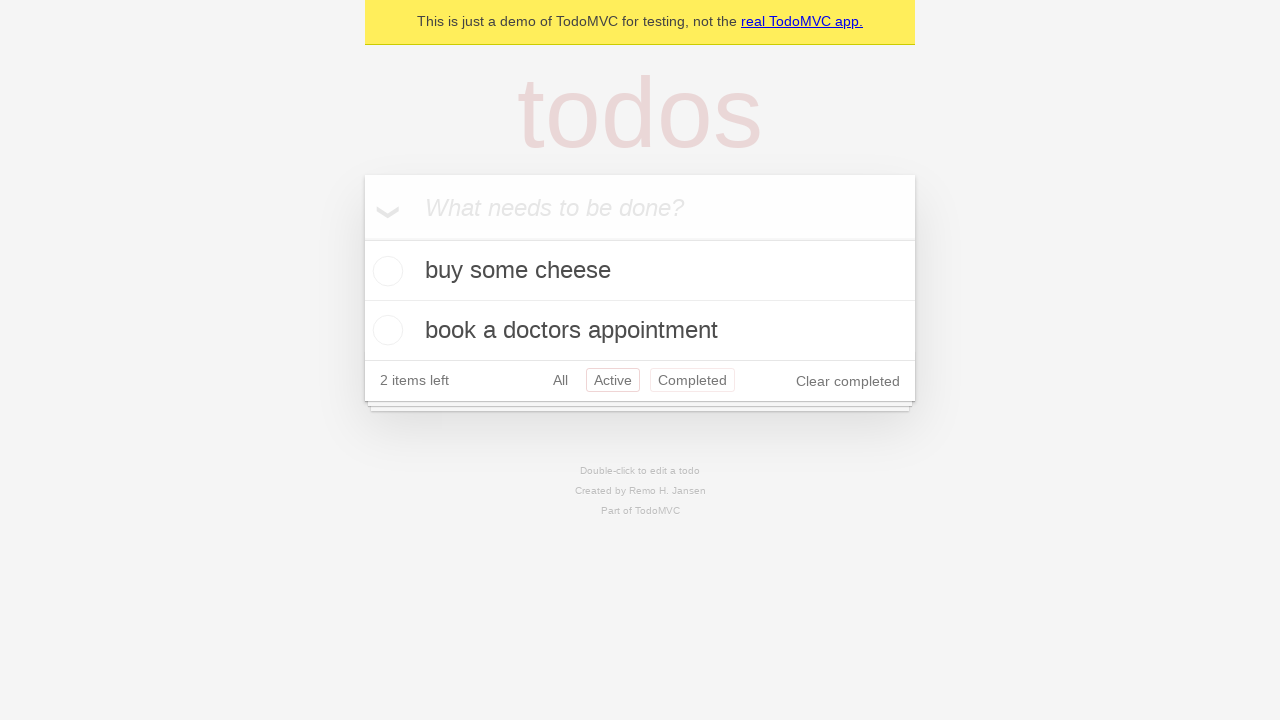

Navigated back to 'All' filter view using browser back button
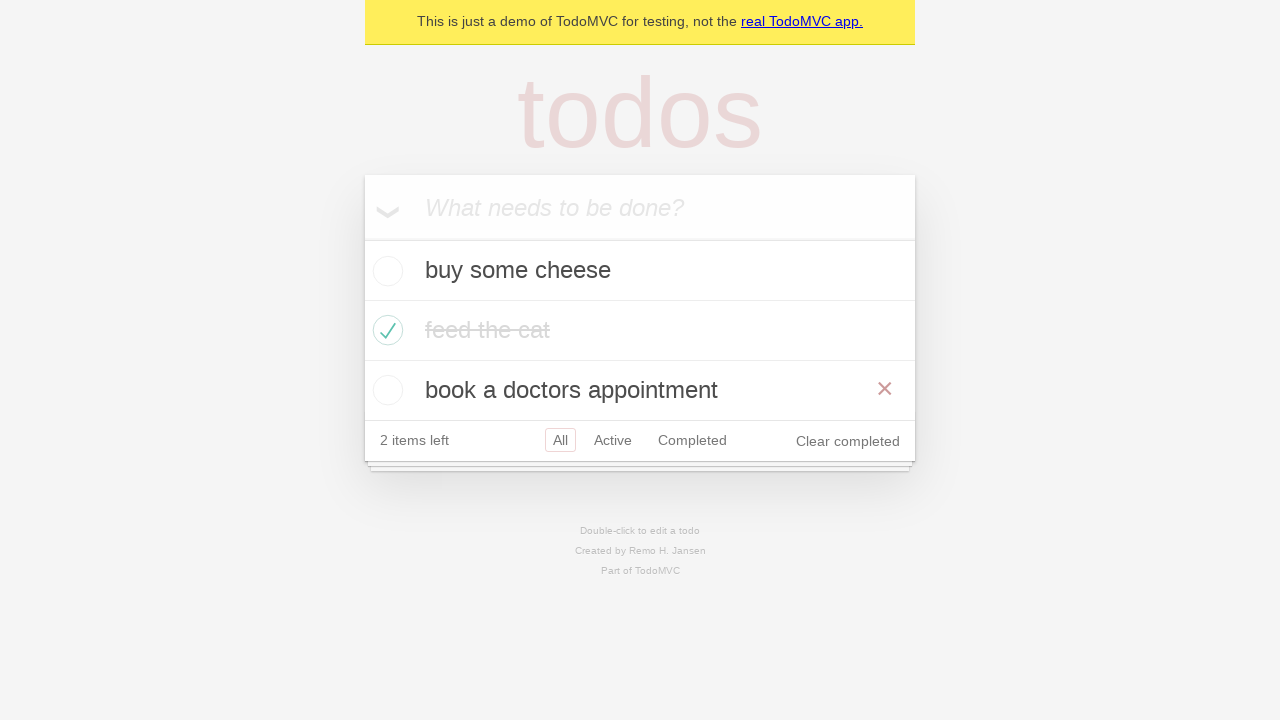

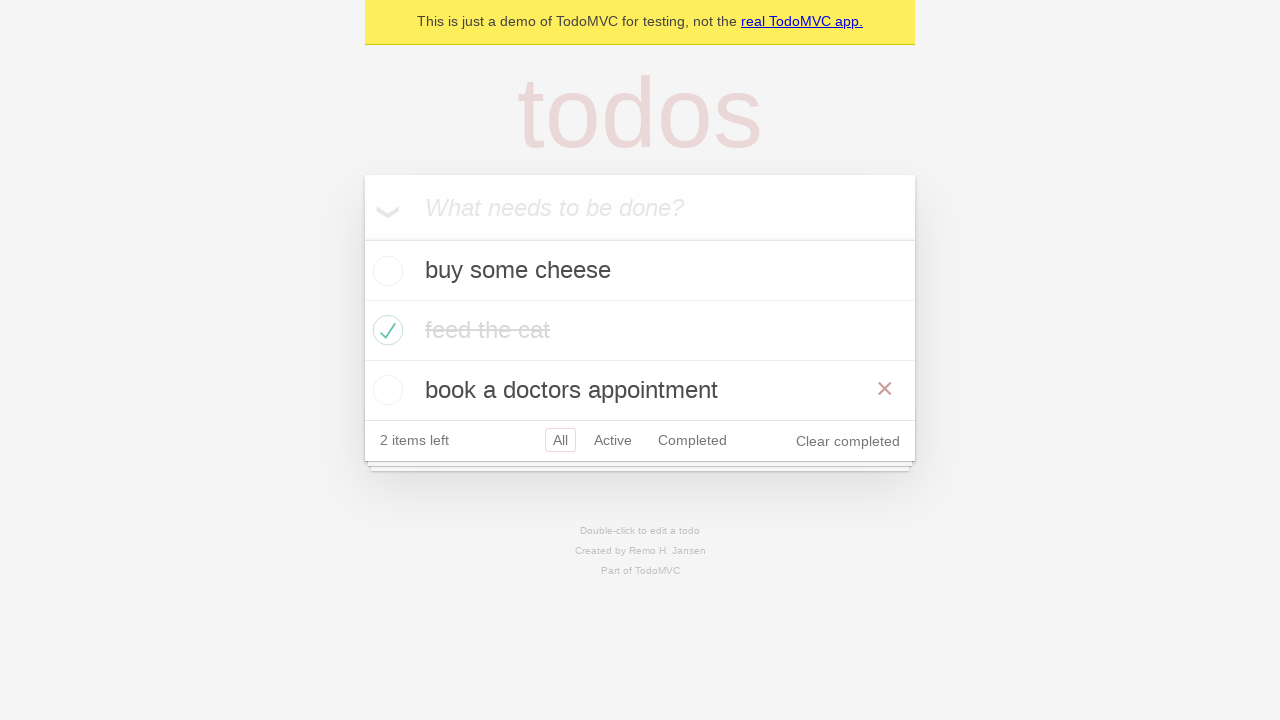